Tests interaction with nested frames by filling text fields in different frames and clicking a radio button in an inner frame

Starting URL: https://ui.vision/demo/webtest/frames/

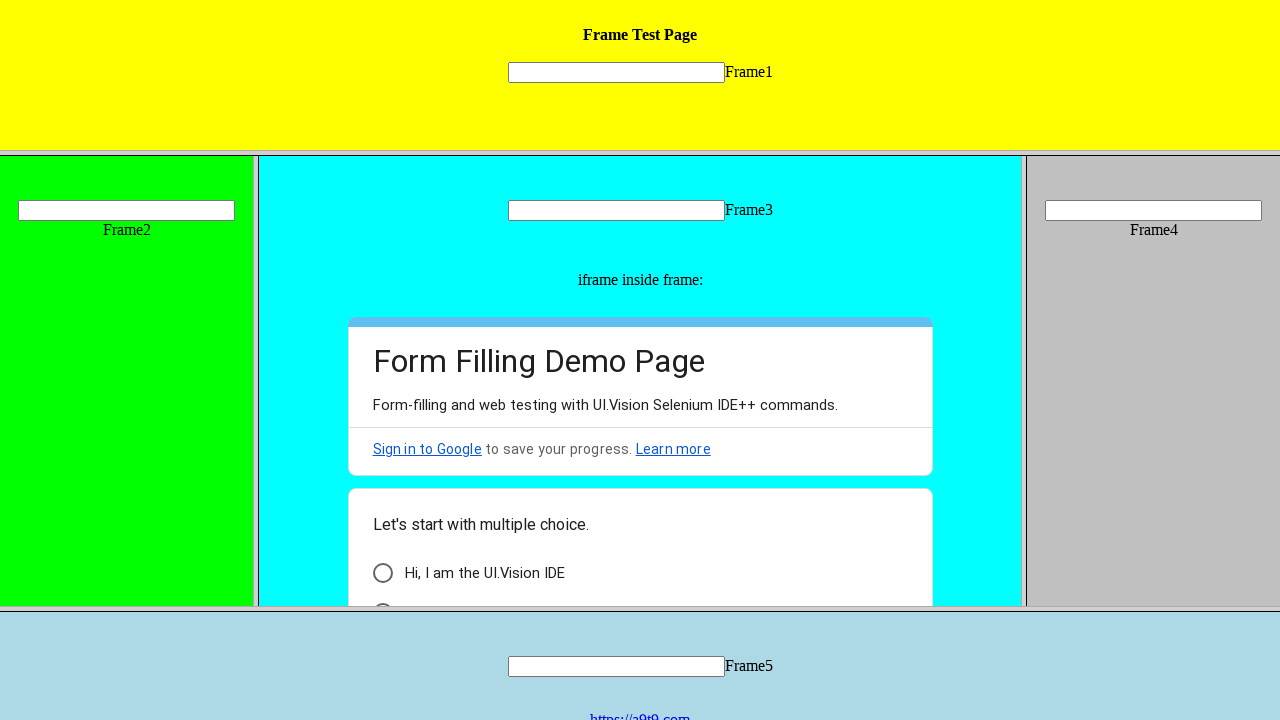

Filled text field in Frame1 with '11111' on frame[src='frame_1.html'] >> internal:control=enter-frame >> input[name='mytext1
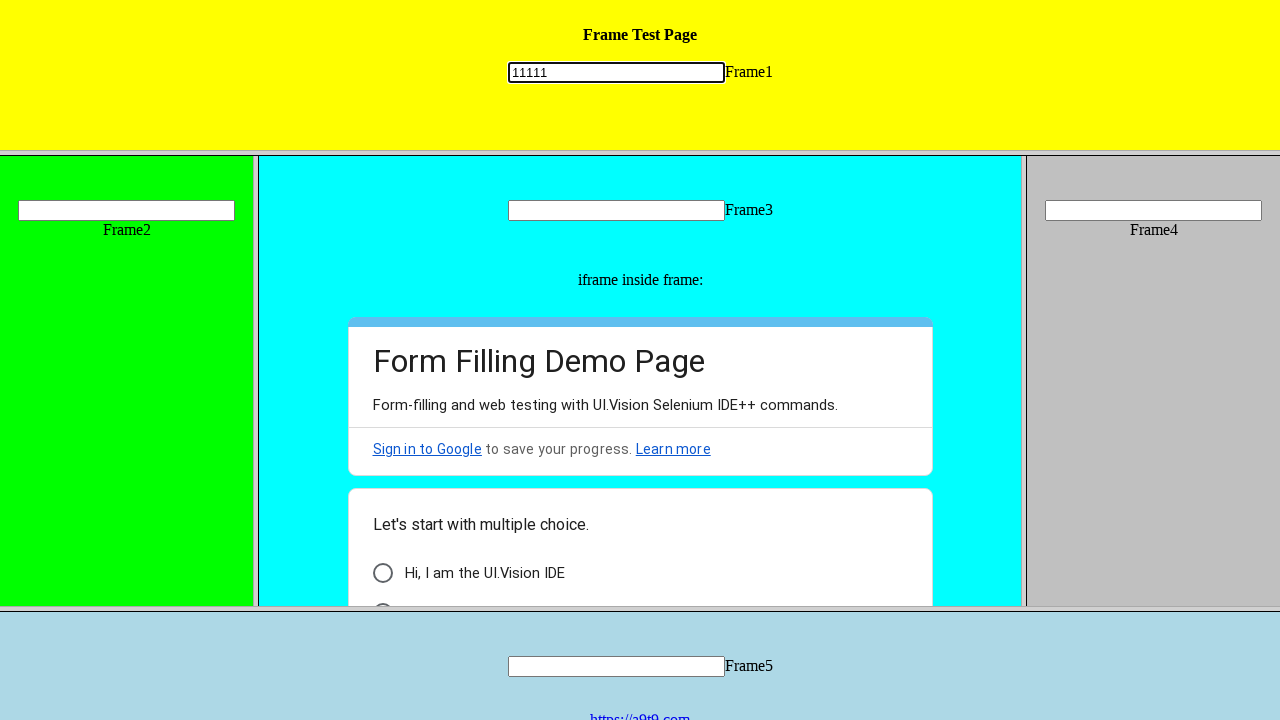

Filled text field in Frame3 with '33333' on frame[src='frame_3.html'] >> internal:control=enter-frame >> input[name='mytext3
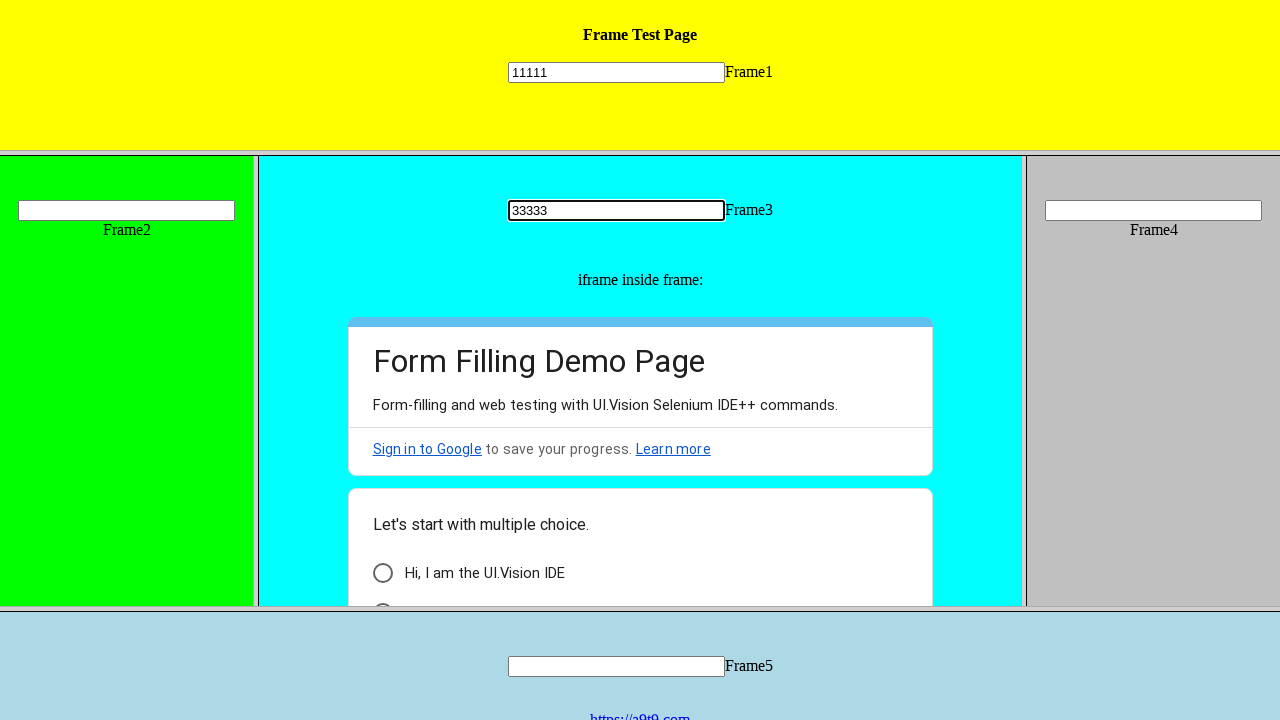

Clicked radio button in inner frame within Frame3 at (382, 573) on frame[src='frame_3.html'] >> internal:control=enter-frame >> iframe >> internal:
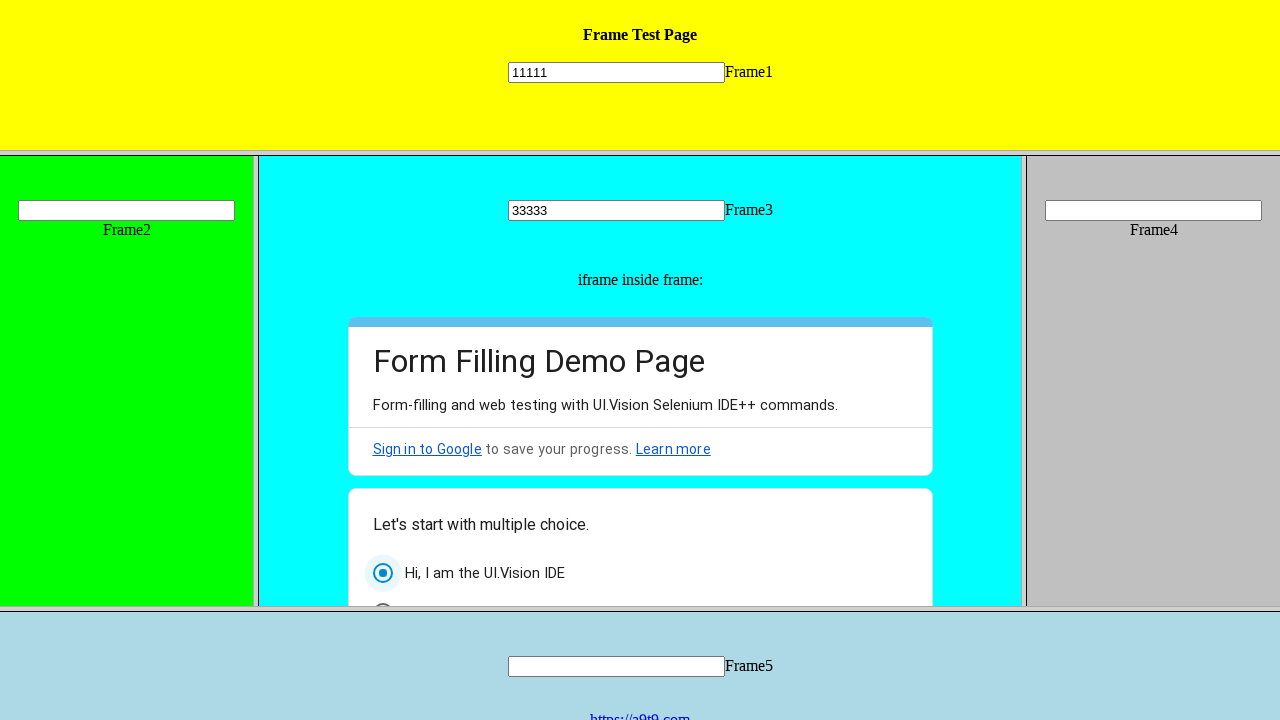

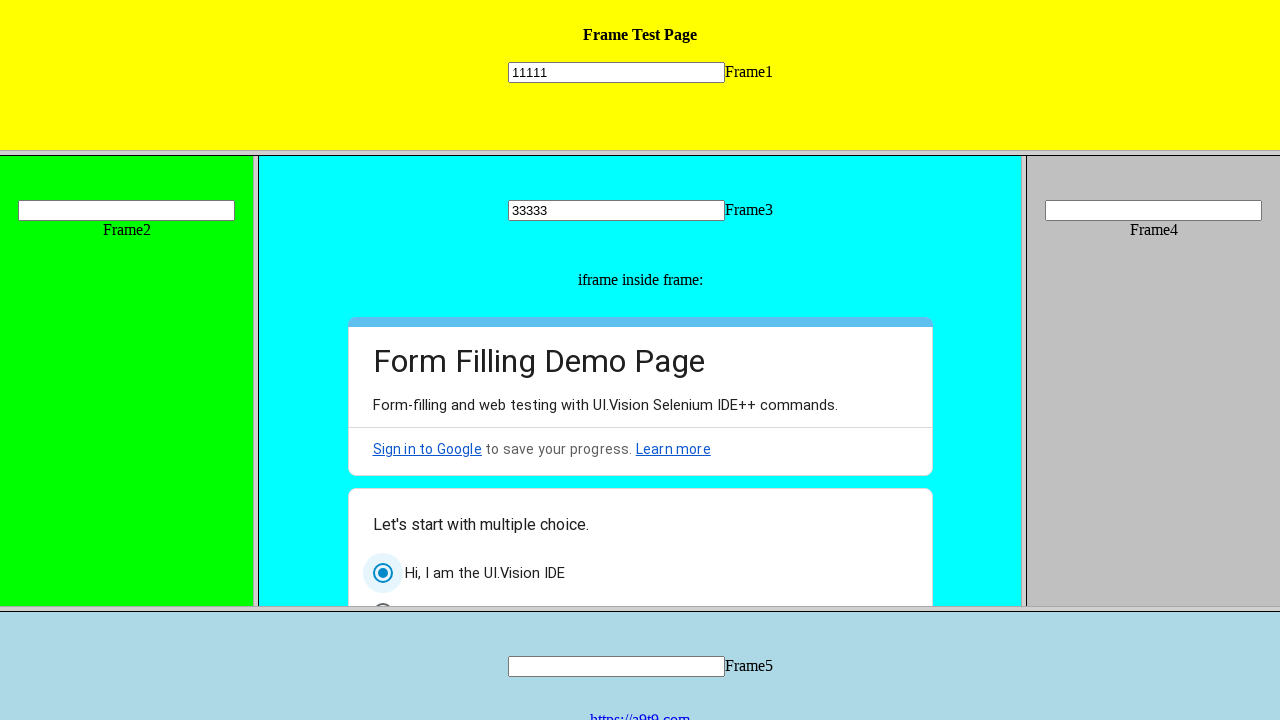